Tests clicking a checkbox on an automation practice page by selecting the first checkbox option

Starting URL: https://rahulshettyacademy.com/AutomationPractice/

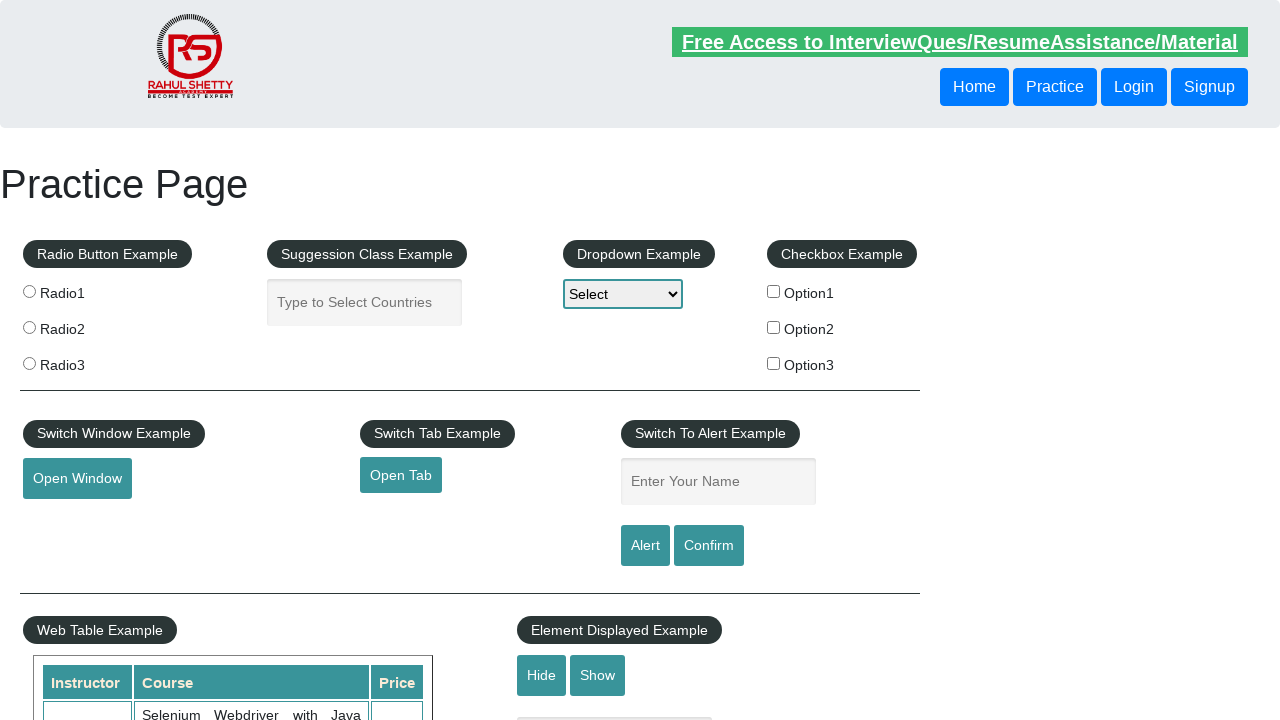

Clicked the first checkbox option at (774, 291) on #checkBoxOption1
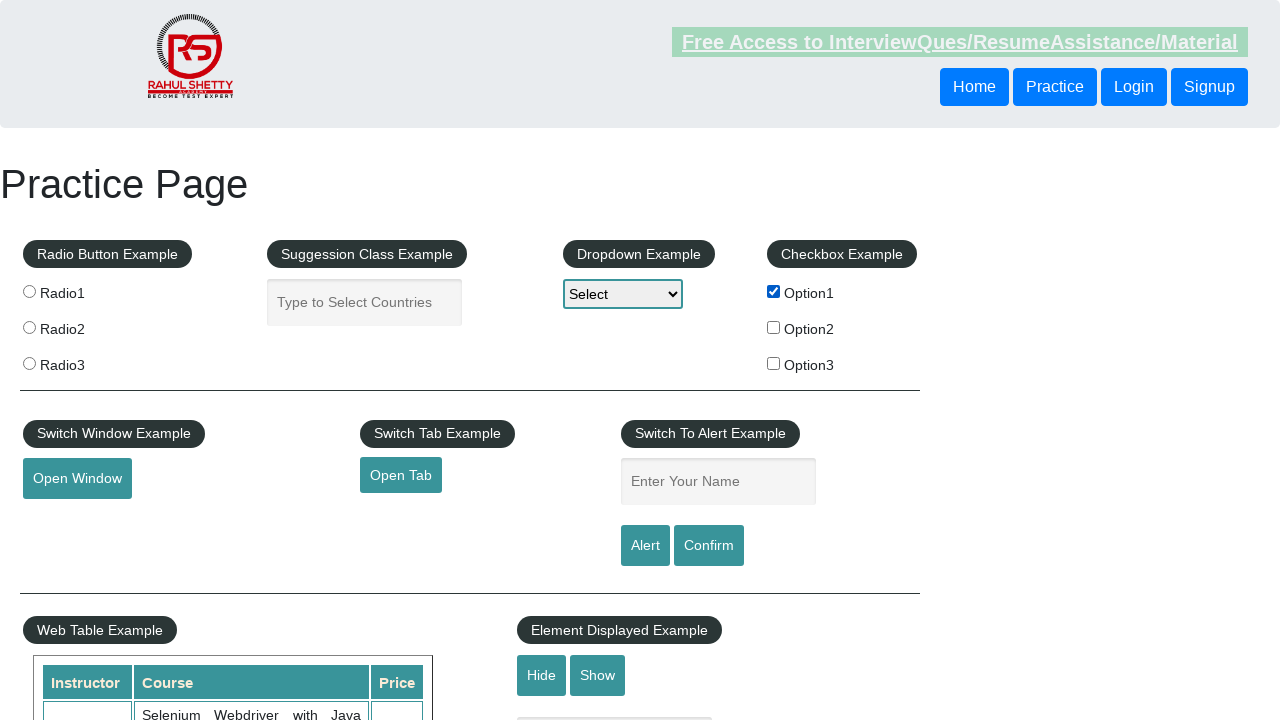

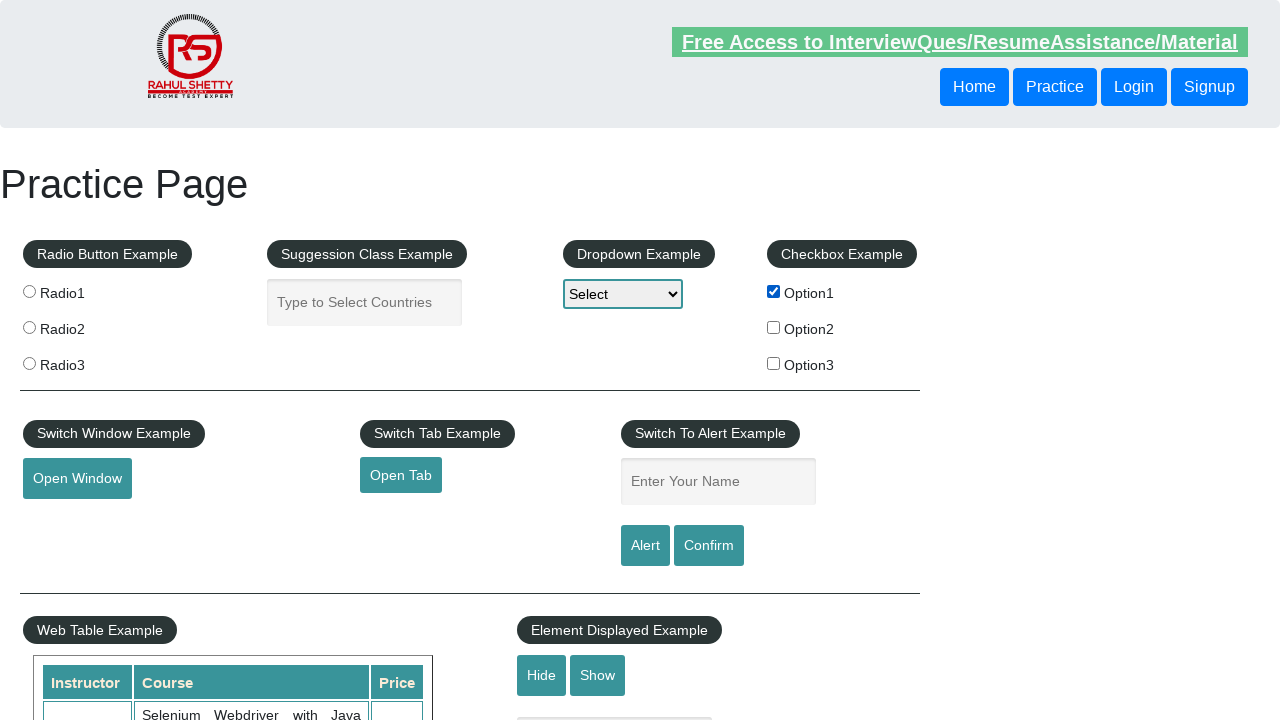